Tests login form validation by leaving both email and password fields empty and verifying that both required field error messages are displayed

Starting URL: https://rahulshettyacademy.com/client

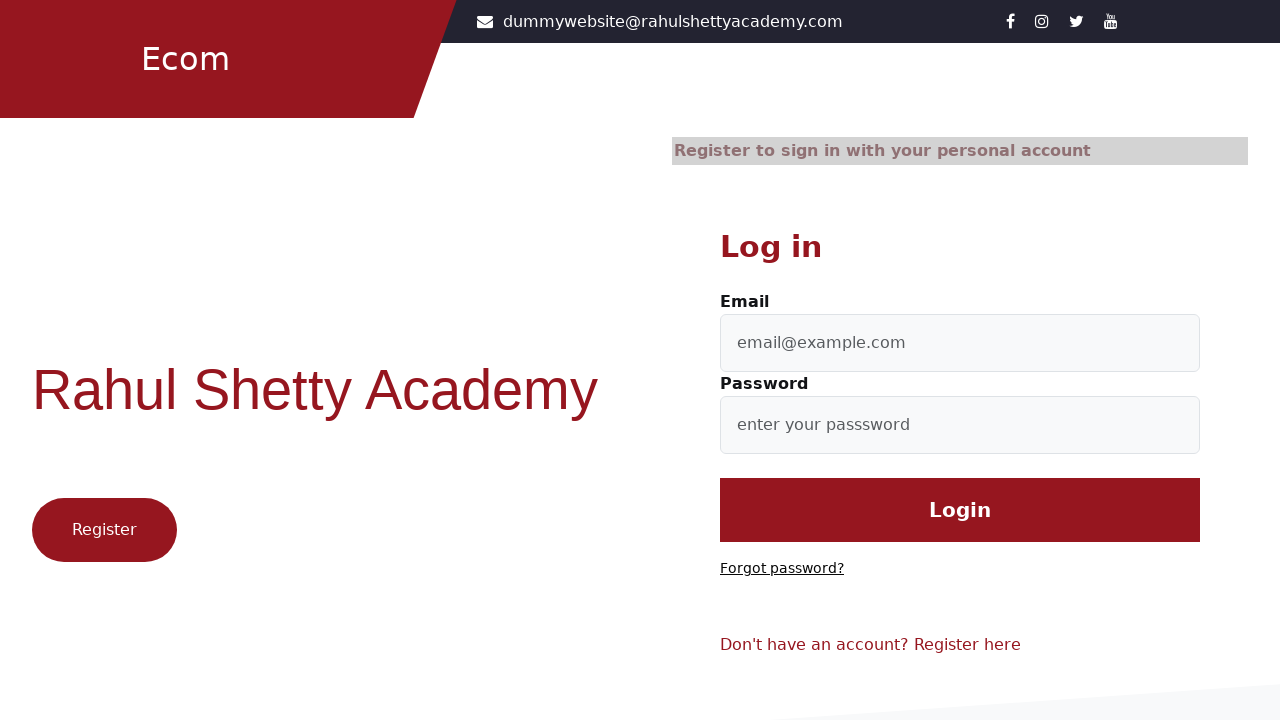

Clicked login button without filling email and password fields at (960, 510) on #login
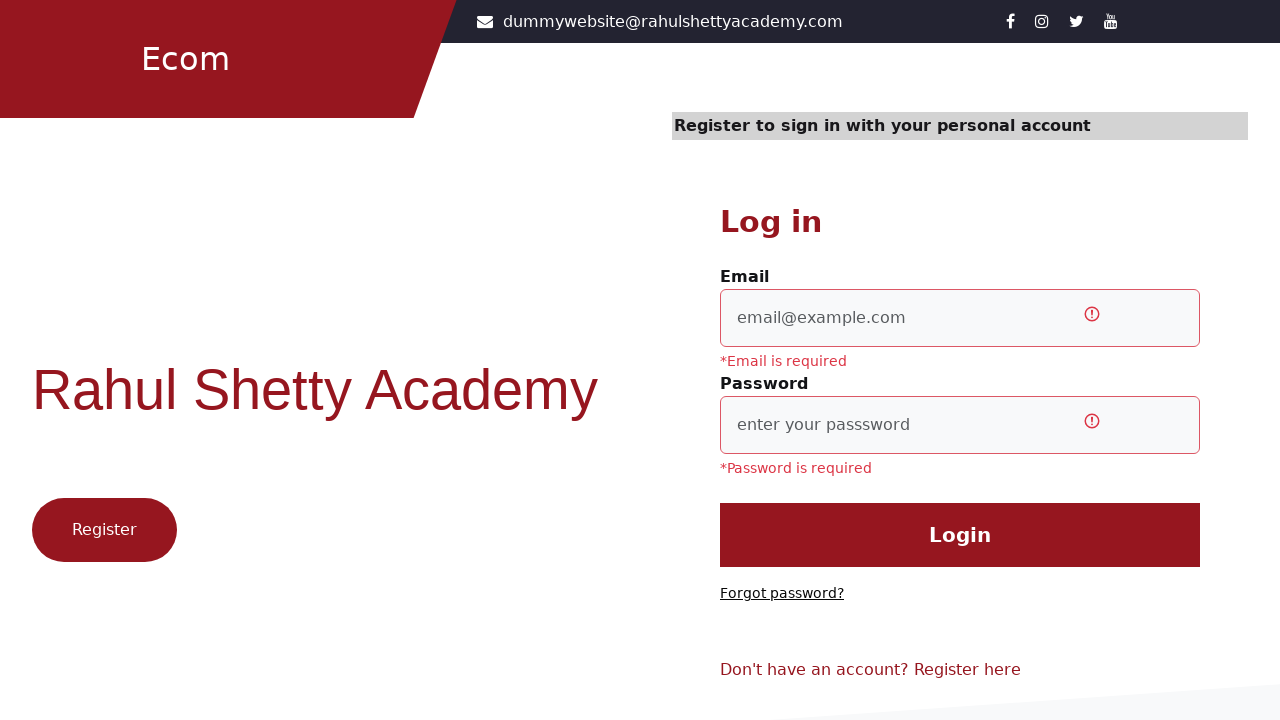

Required field error messages are now visible
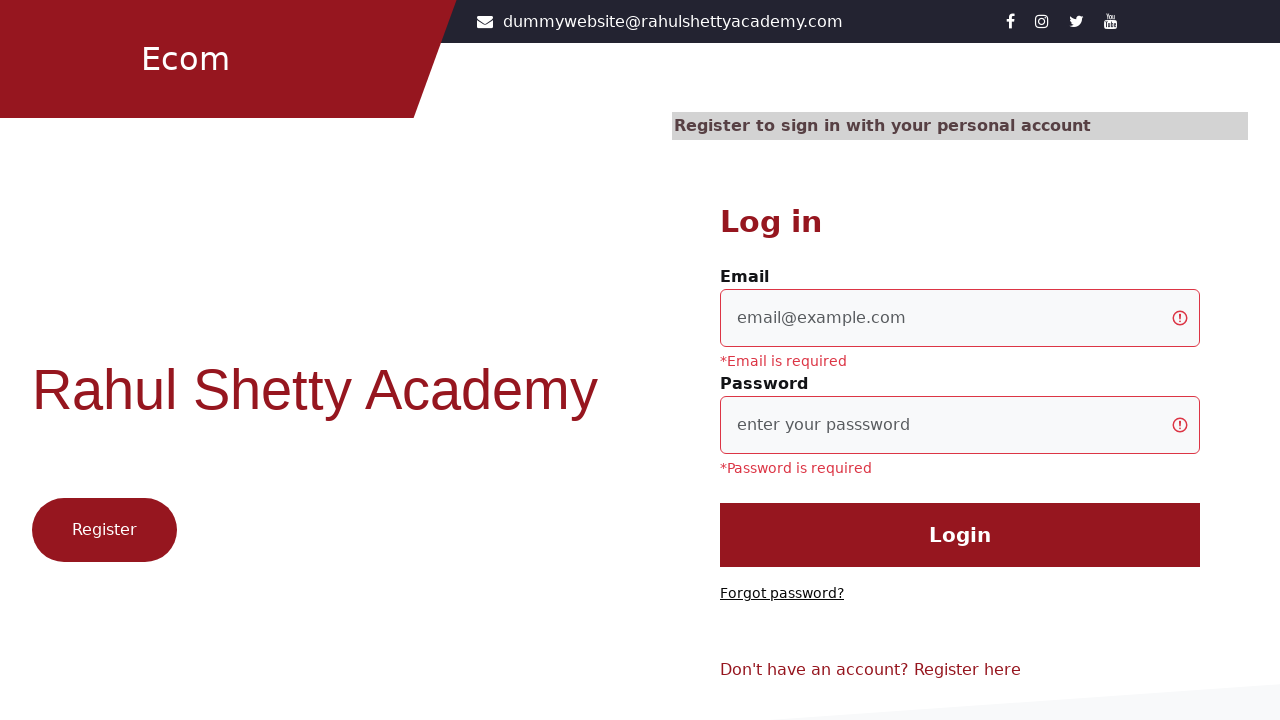

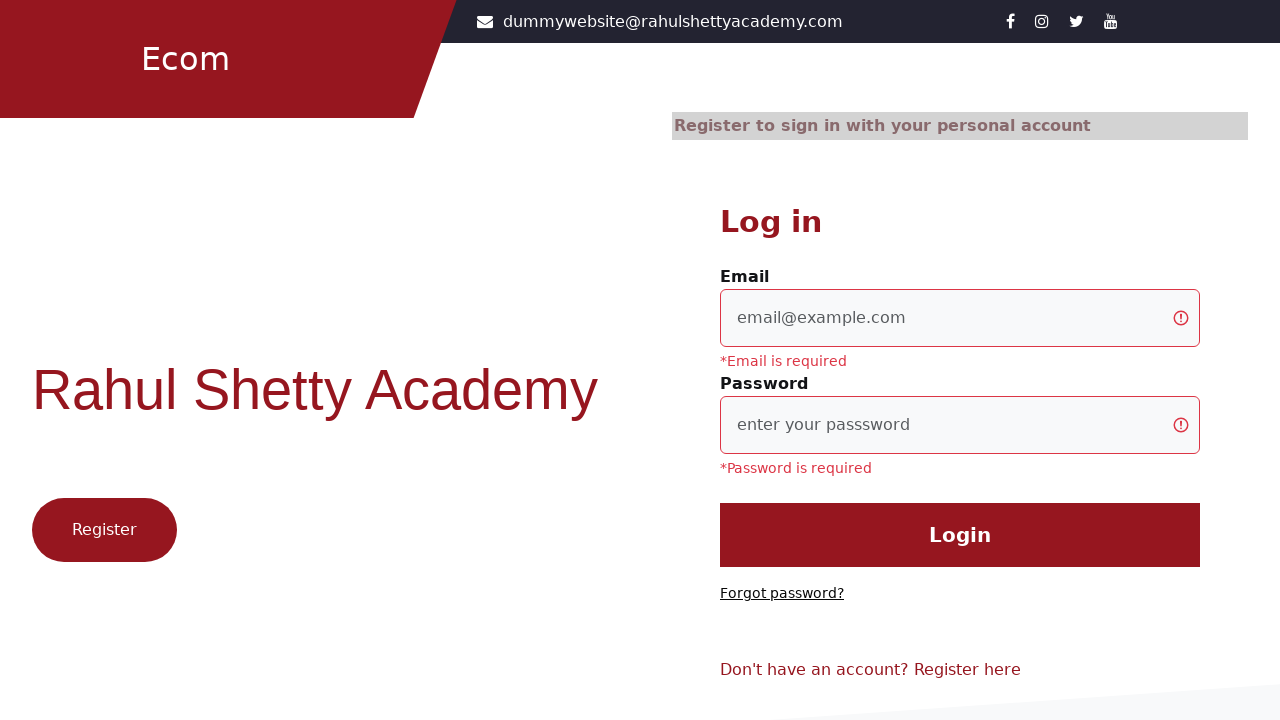